Tests JavaScript confirmation dialog by clicking the confirm button and dismissing the confirmation

Starting URL: https://the-internet.herokuapp.com/javascript_alerts

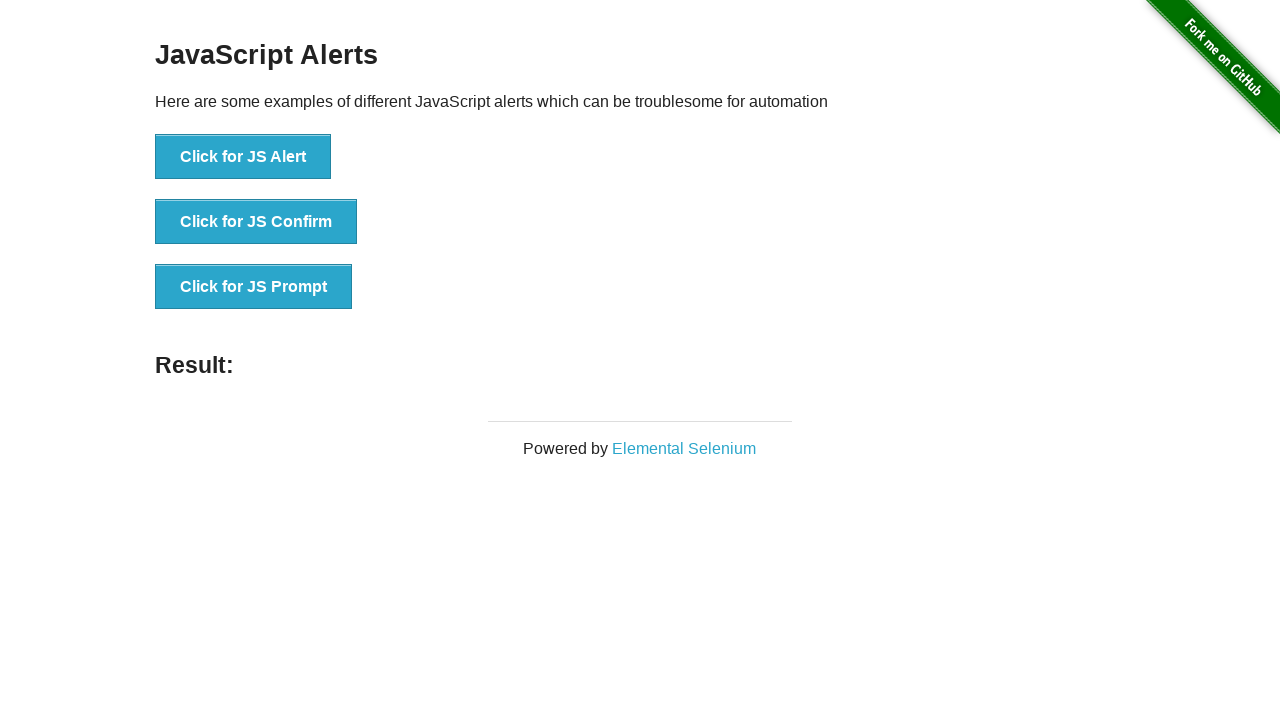

Set up dialog handler to dismiss confirmation dialogs
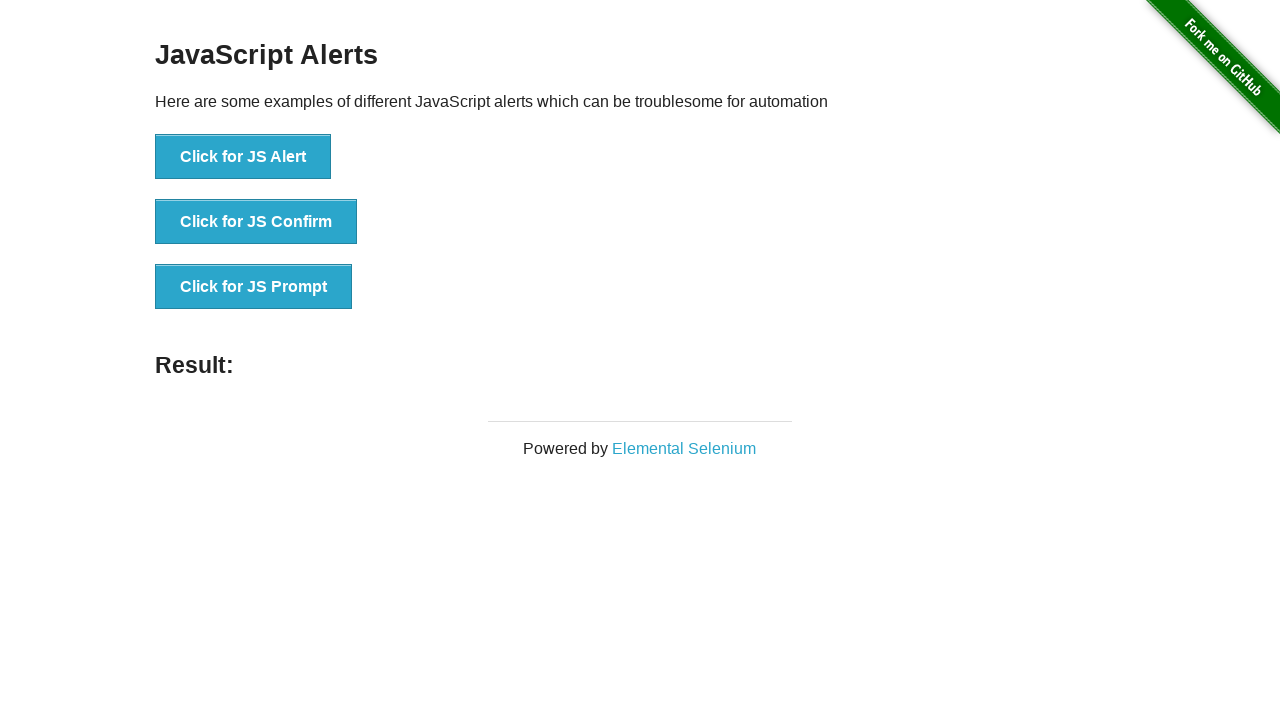

Clicked the JS Confirm button to trigger confirmation dialog at (256, 222) on button[onclick='jsConfirm()']
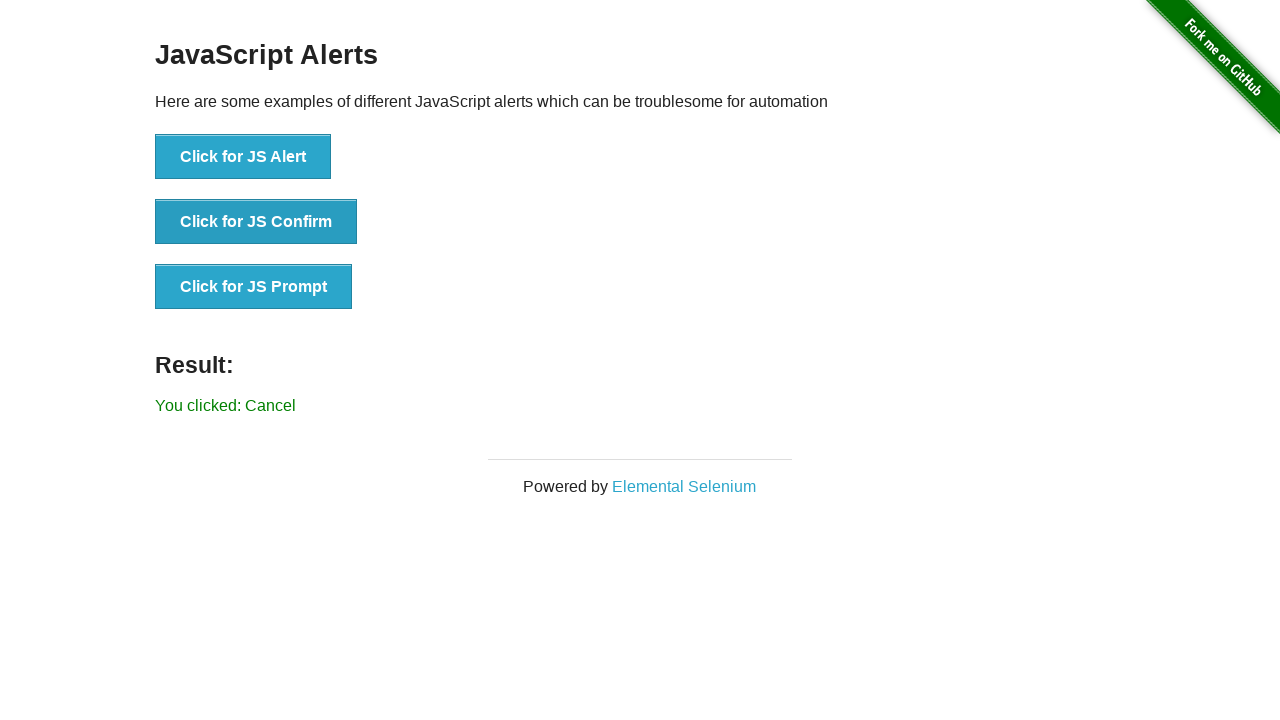

Waited for result element to appear after dismissing confirmation
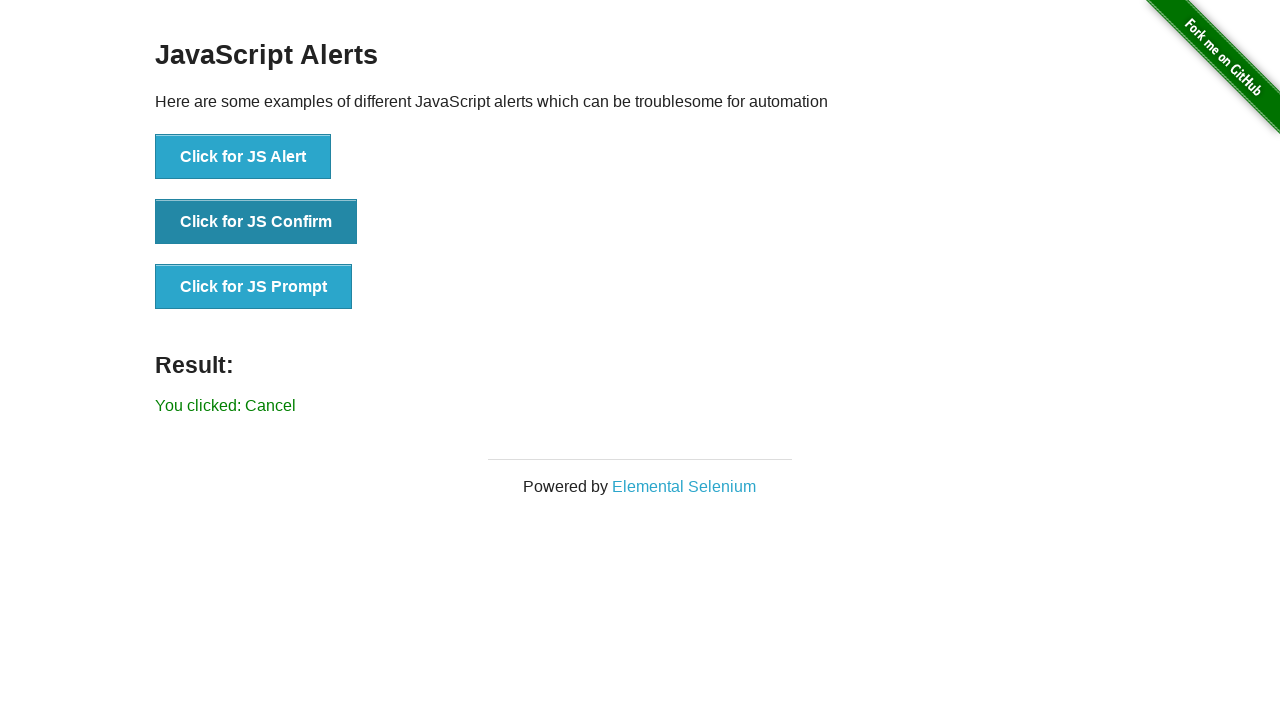

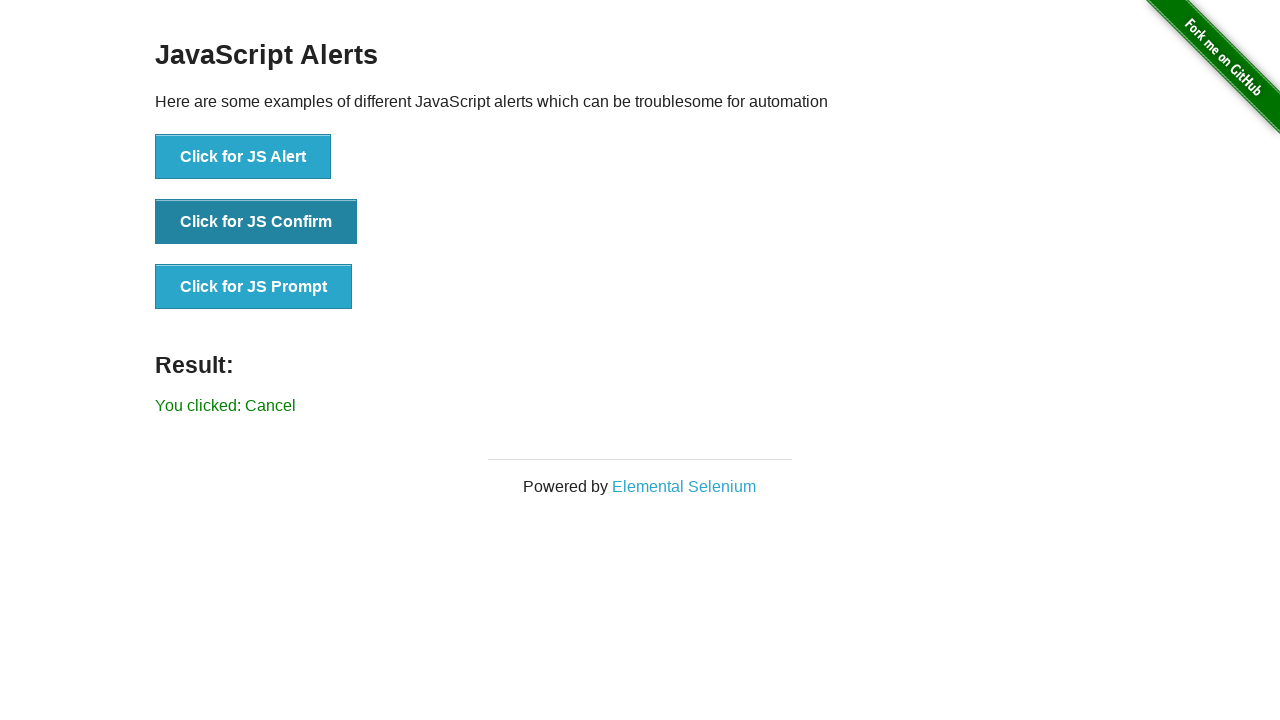